Fills out a simple form with first name, last name, city, and country fields using various element locator strategies, then submits the form by clicking a button.

Starting URL: http://suninjuly.github.io/simple_form_find_task.html

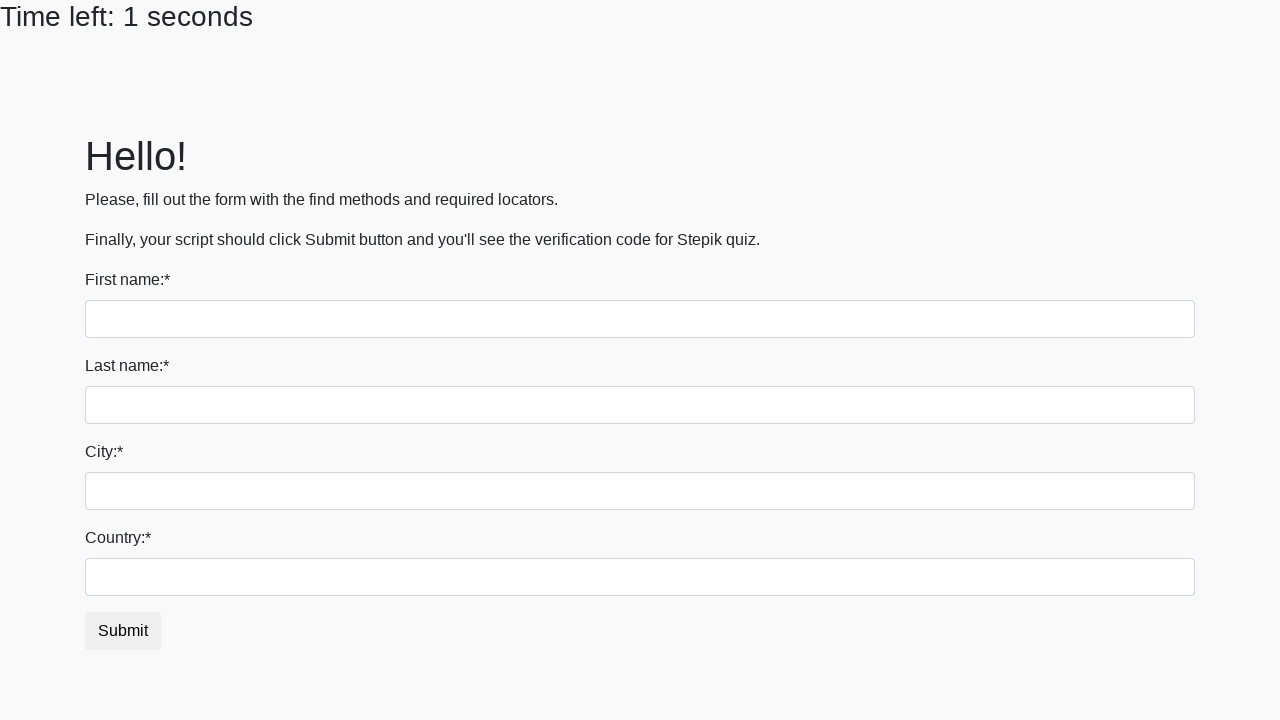

Filled first name field with 'Ivan' using first input element locator on input >> nth=0
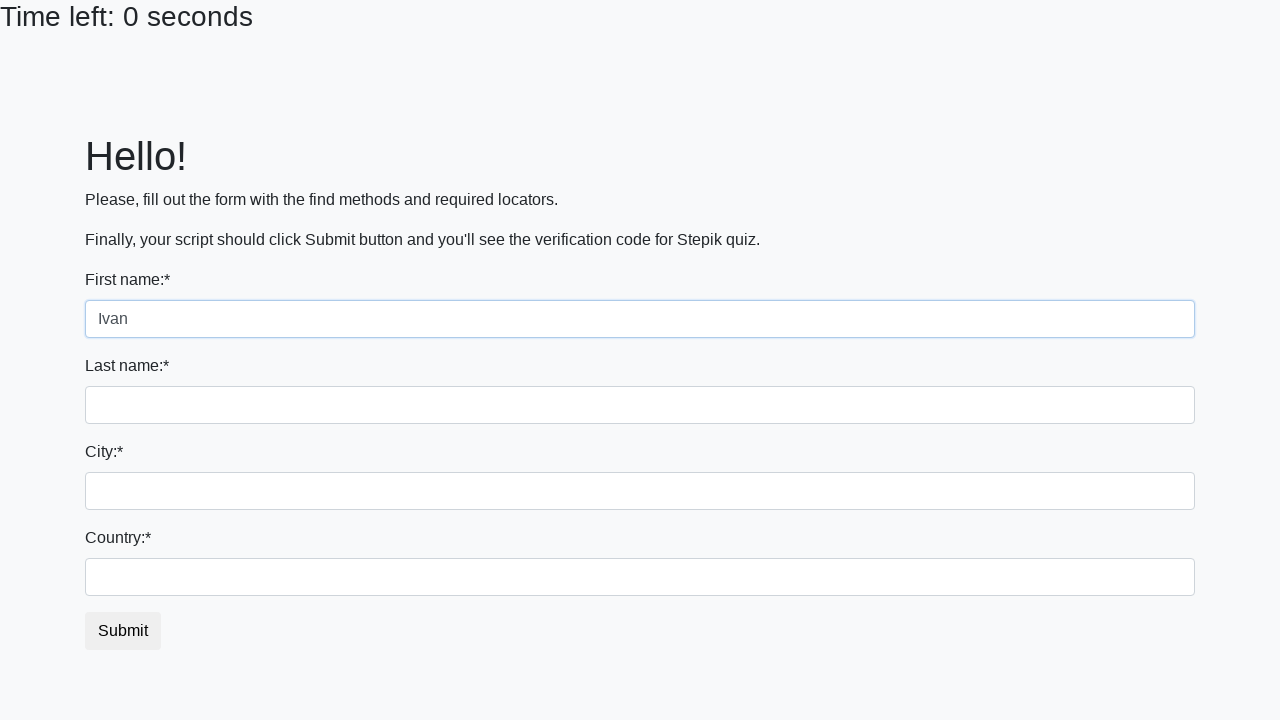

Filled last name field with 'Petrov' using name attribute selector on input[name='last_name']
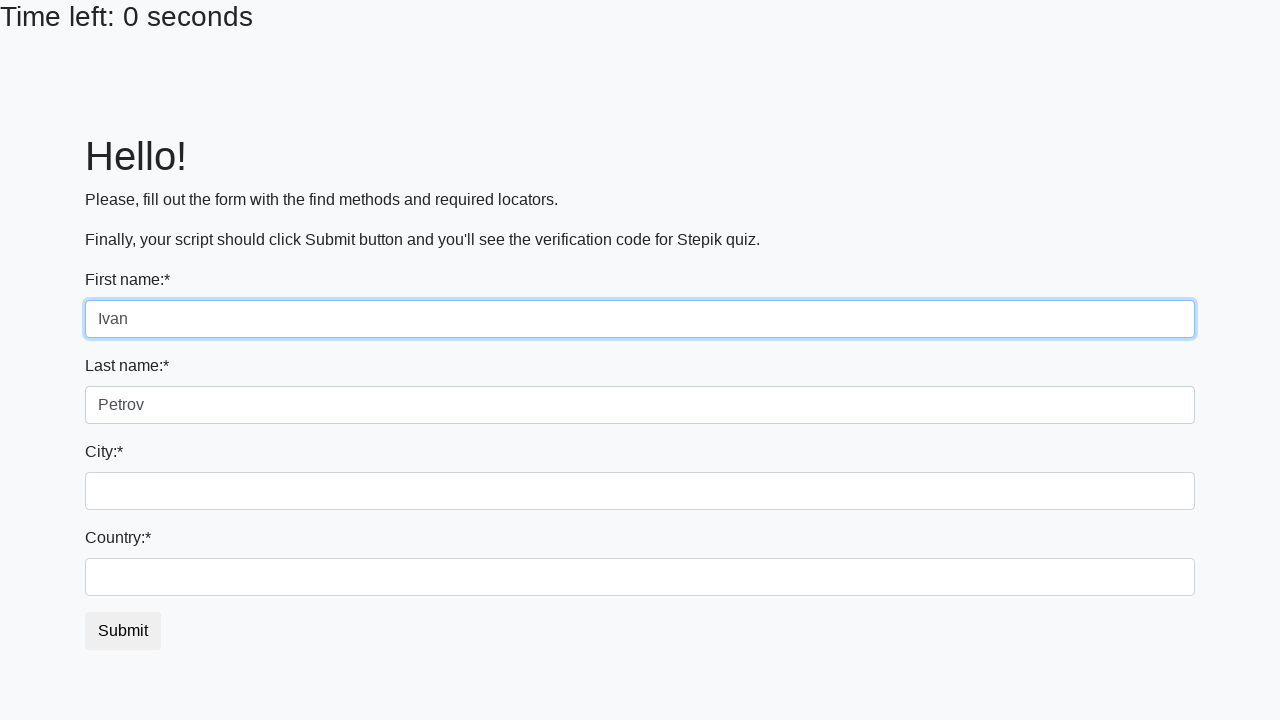

Filled city field with 'Smolensk' using class name selector on input.city
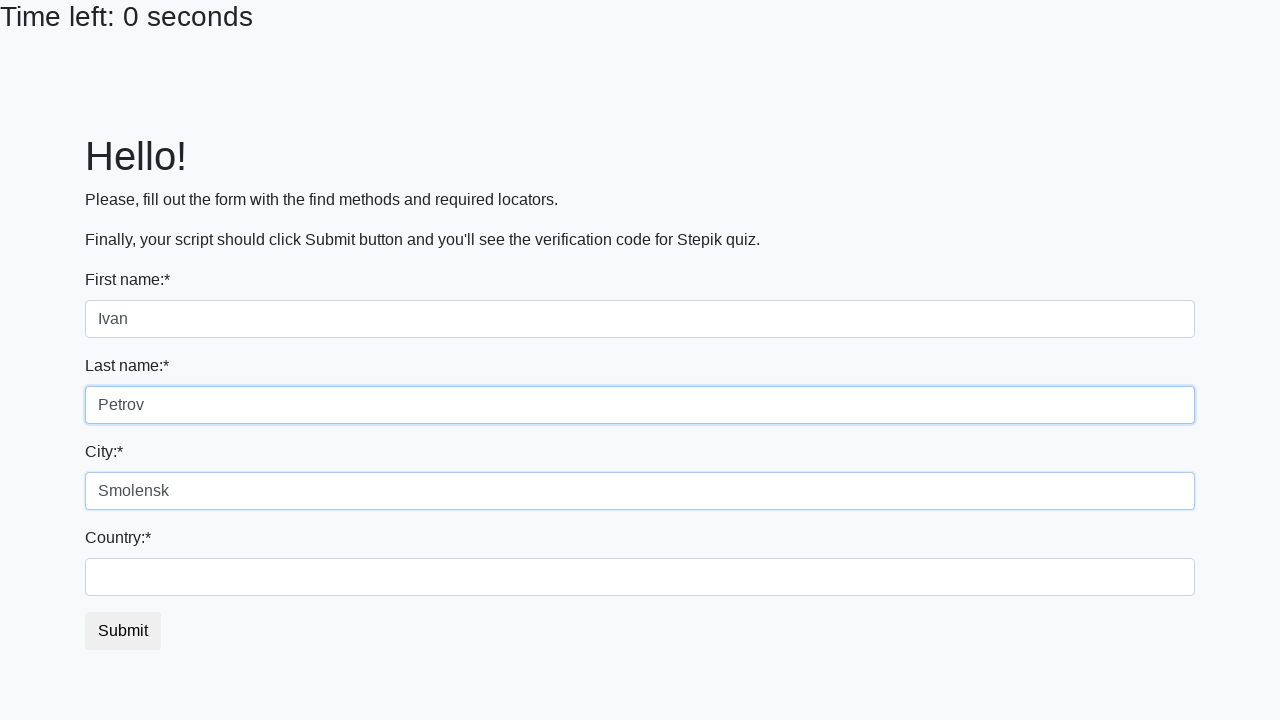

Filled country field with 'Russia' using id selector on #country
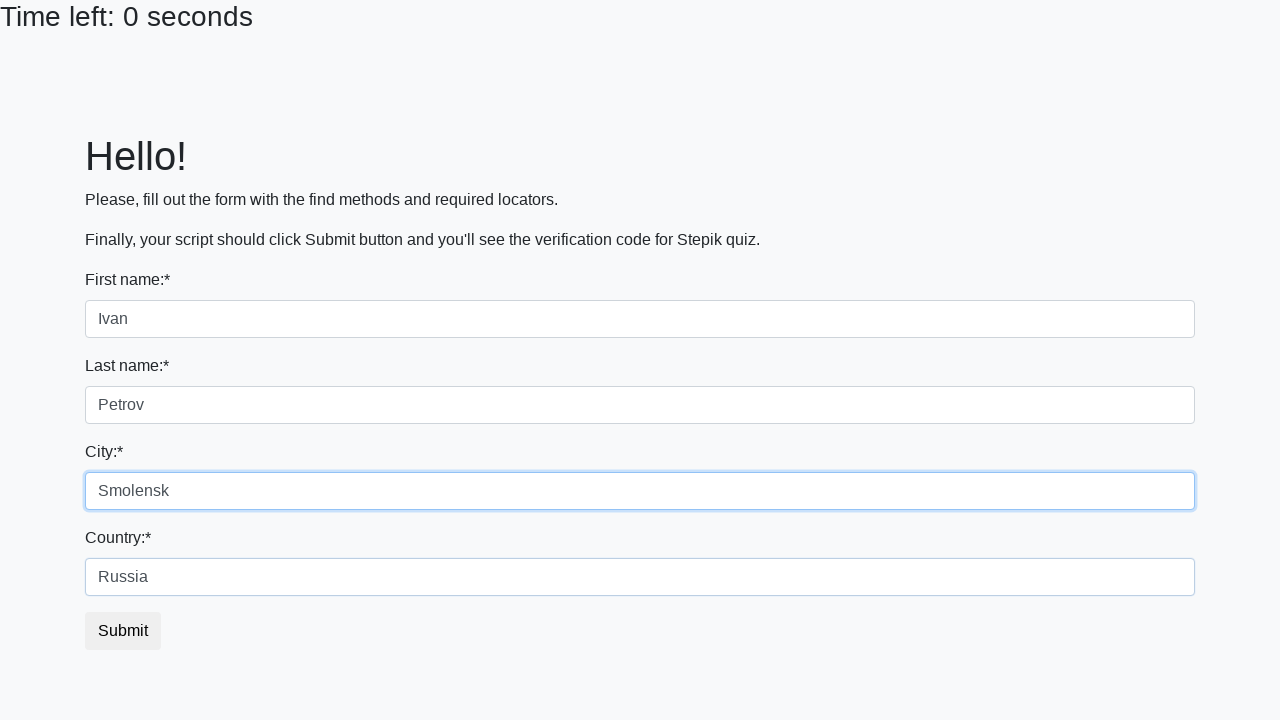

Clicked submit button to submit the form at (123, 631) on button.btn
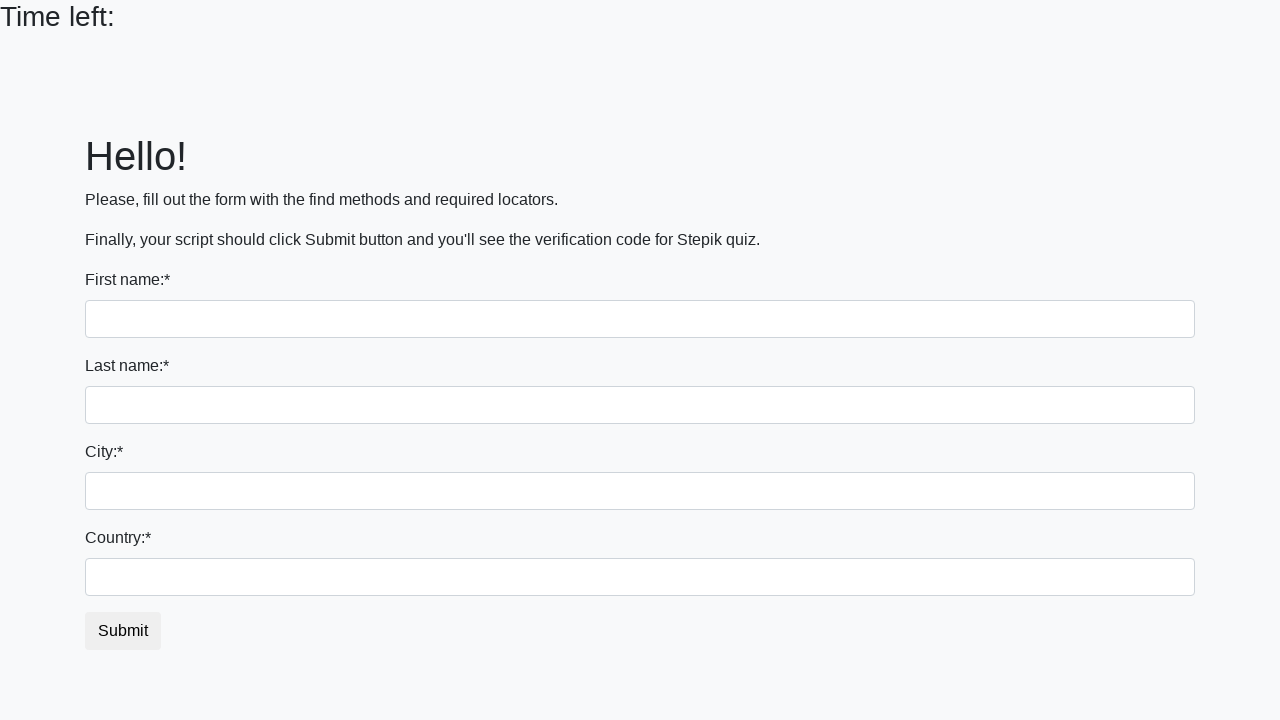

Waited 1000ms for form submission to complete
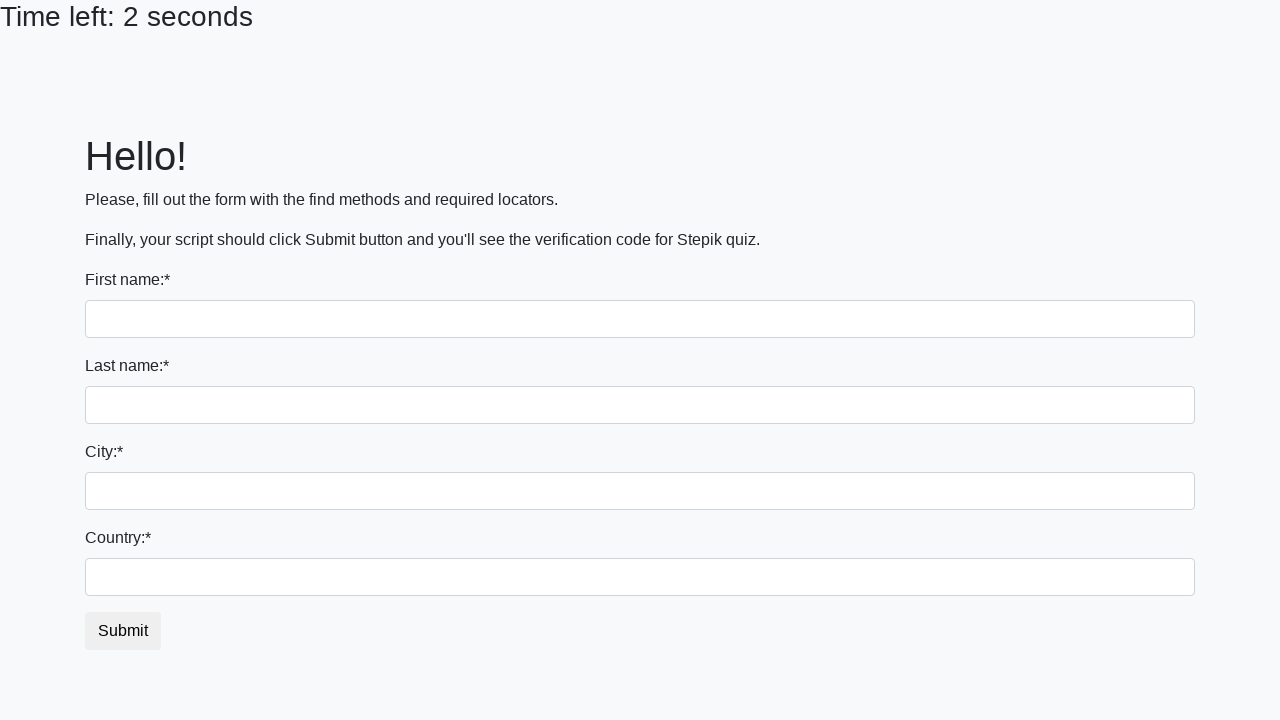

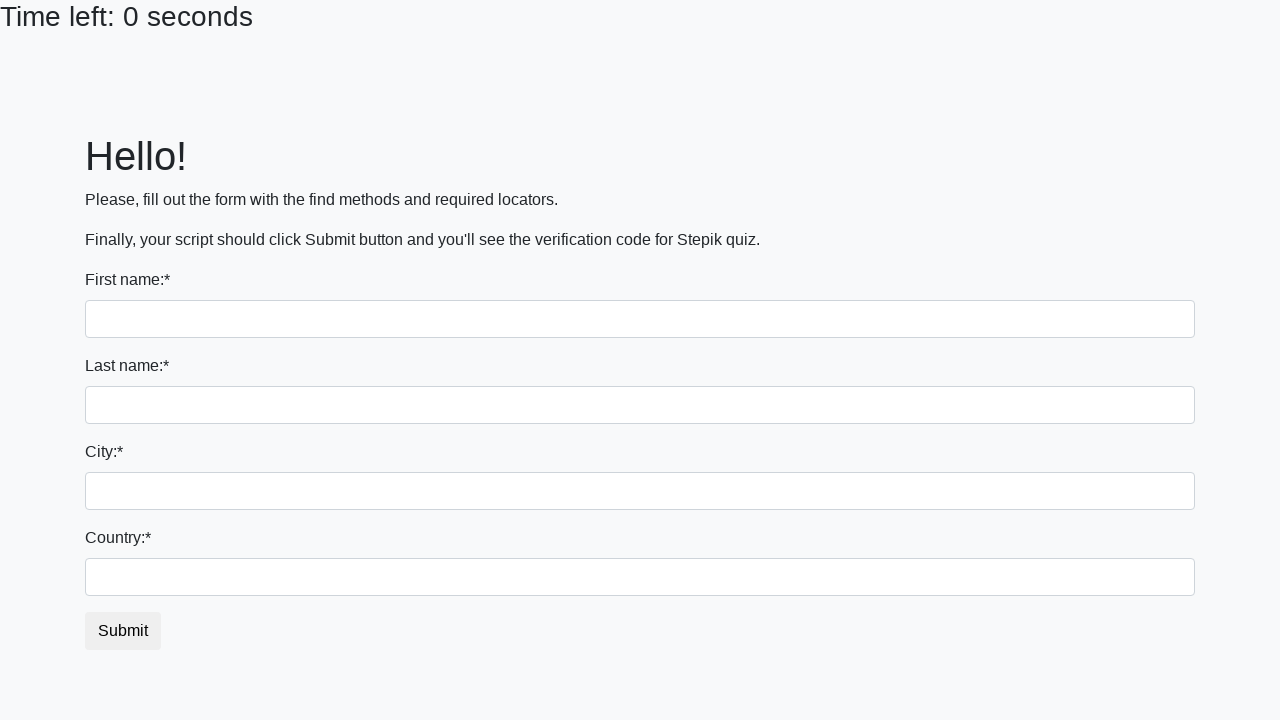